Tests table sorting by clicking the Due column header and verifying the column is sorted in ascending order

Starting URL: http://the-internet.herokuapp.com/tables

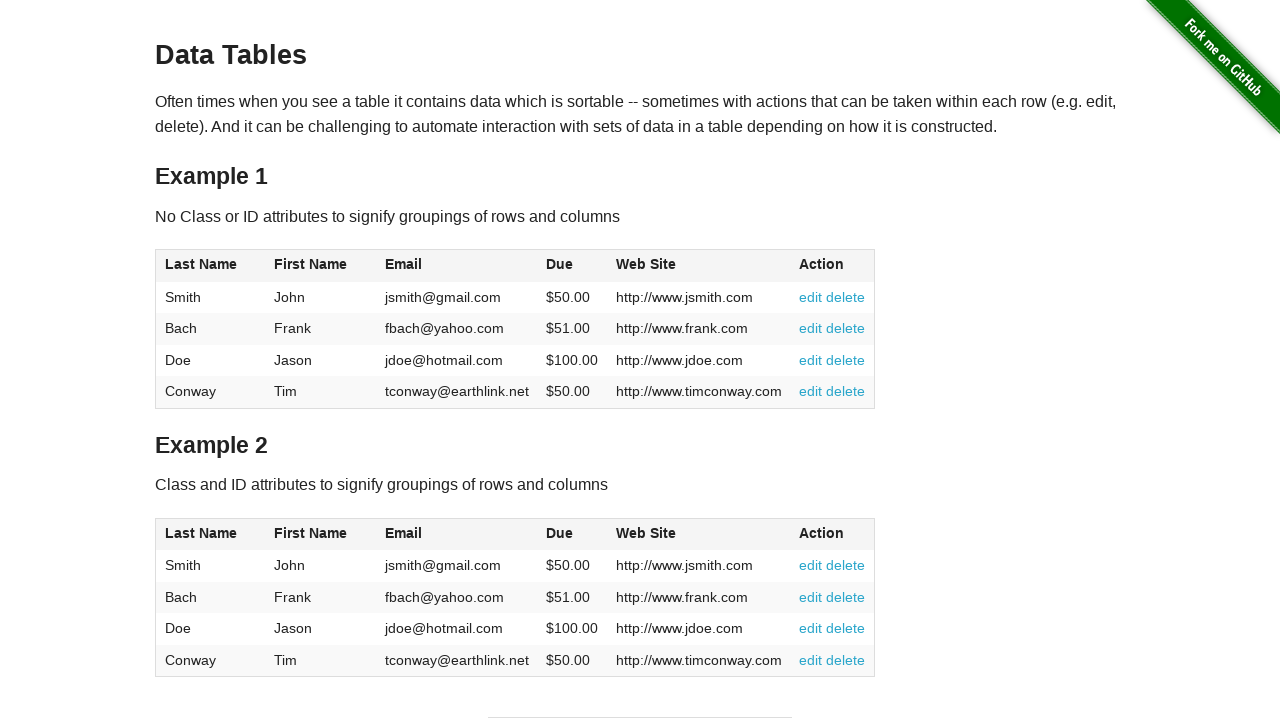

Clicked Due column header to sort ascending at (572, 266) on #table1 thead tr th:nth-of-type(4)
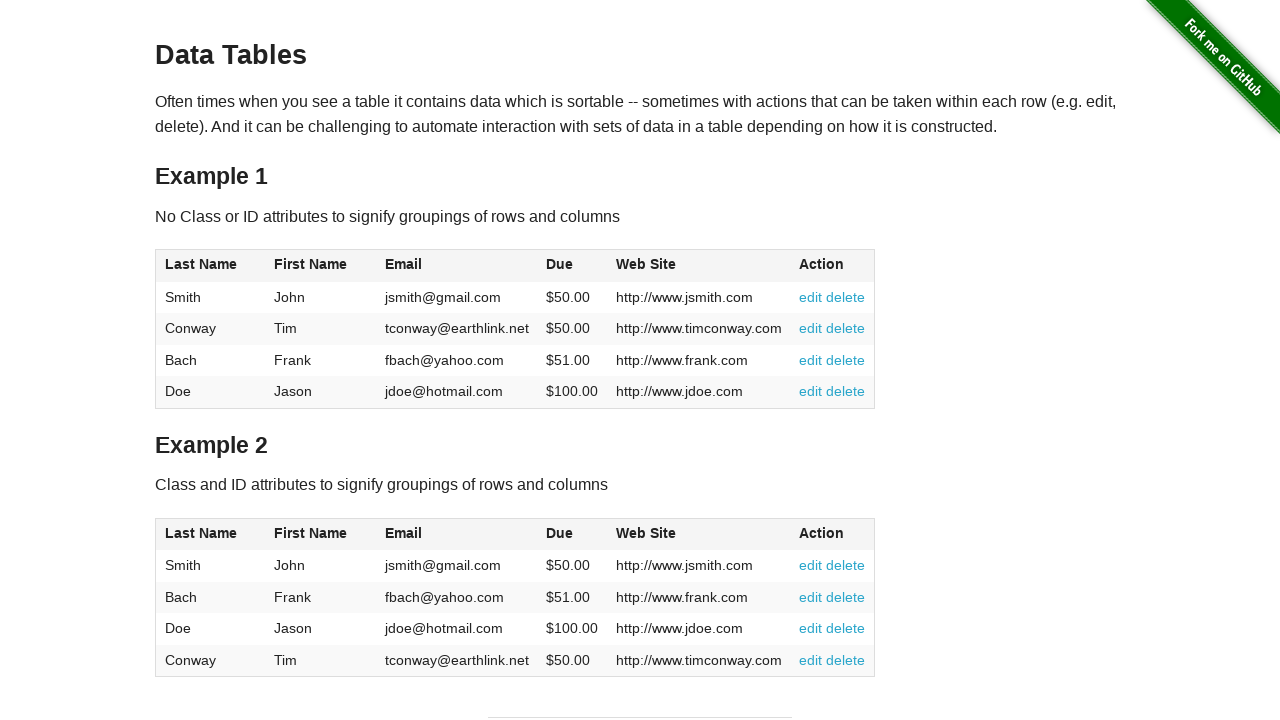

Due column cells loaded and verified
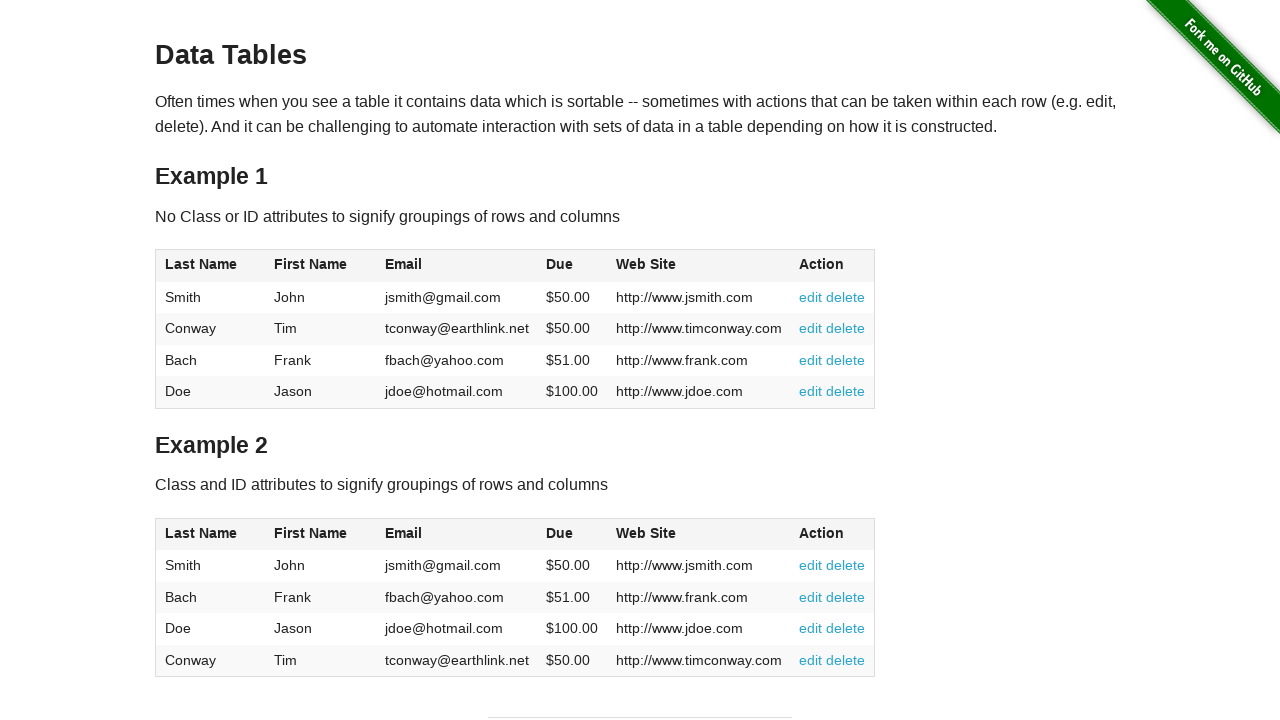

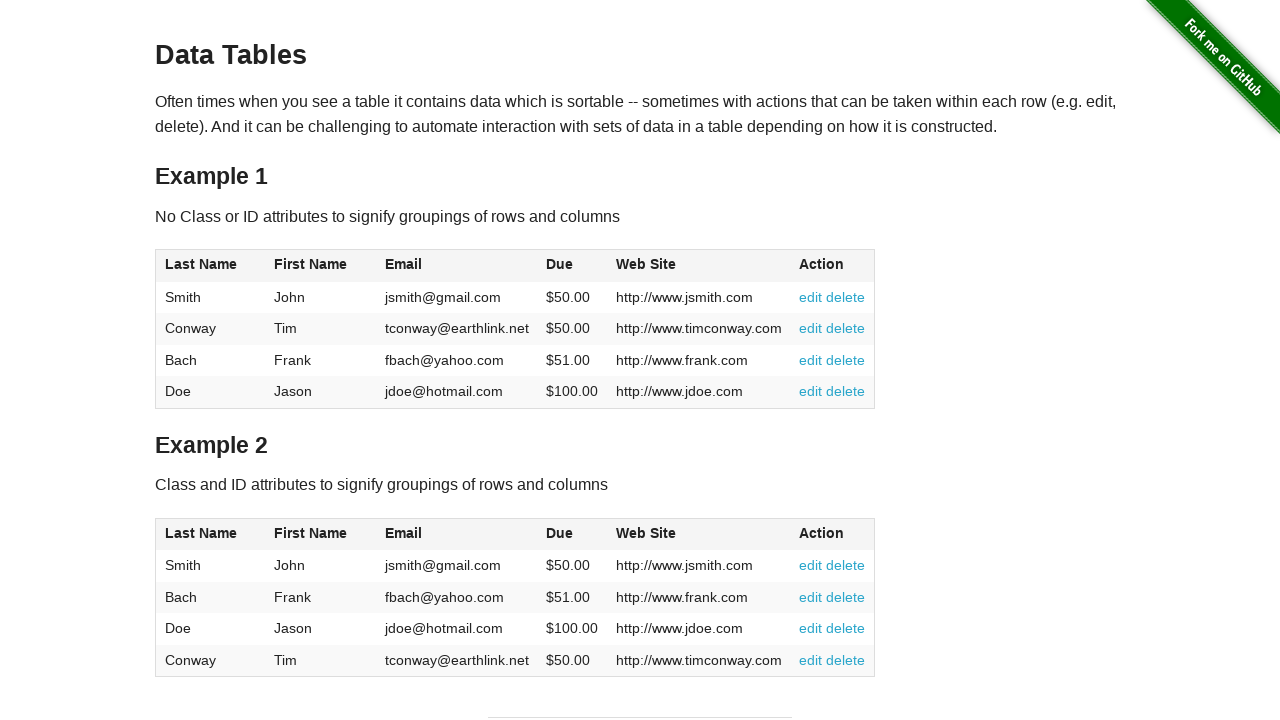